Tests browser window handling by clicking a link that opens a new window/tab, then switching to the newly opened window and verifying the page loaded.

Starting URL: https://opensource-demo.orangehrmlive.com/web/index.php/auth/login

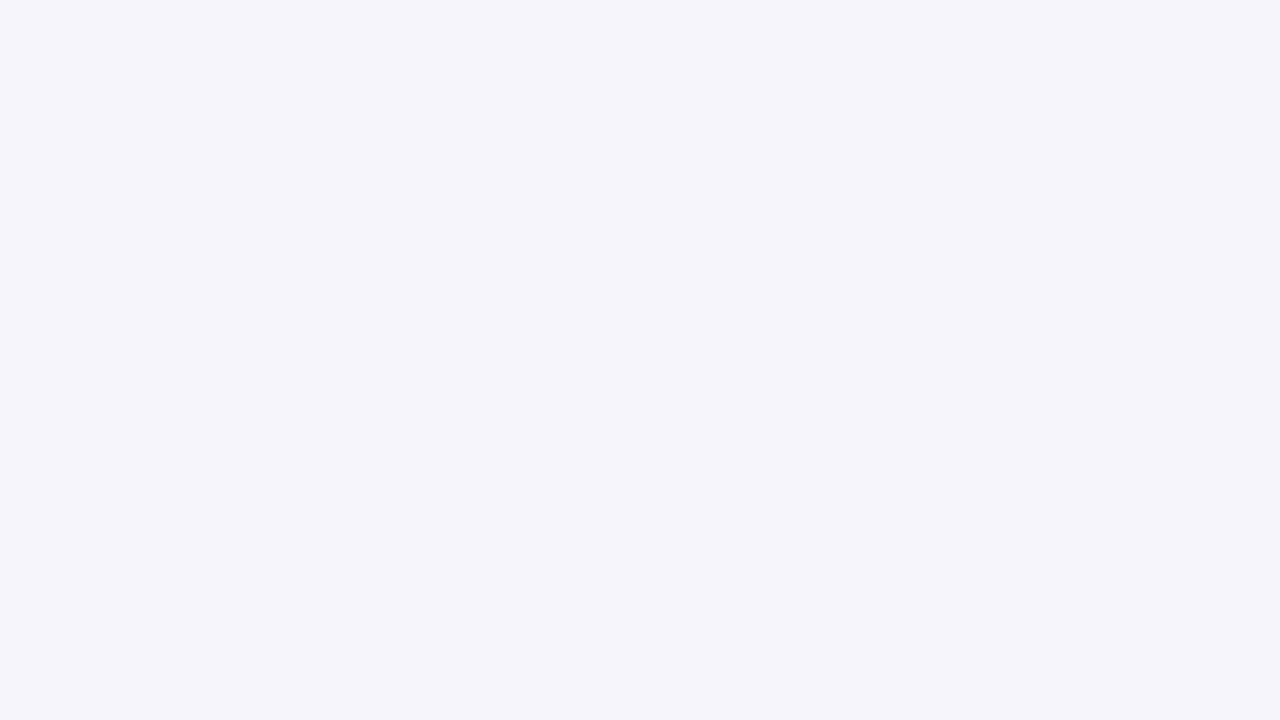

Clicked OrangeHRM, Inc link and captured new window/tab at (497, 624) on xpath=//a[normalize-space()='OrangeHRM, Inc']
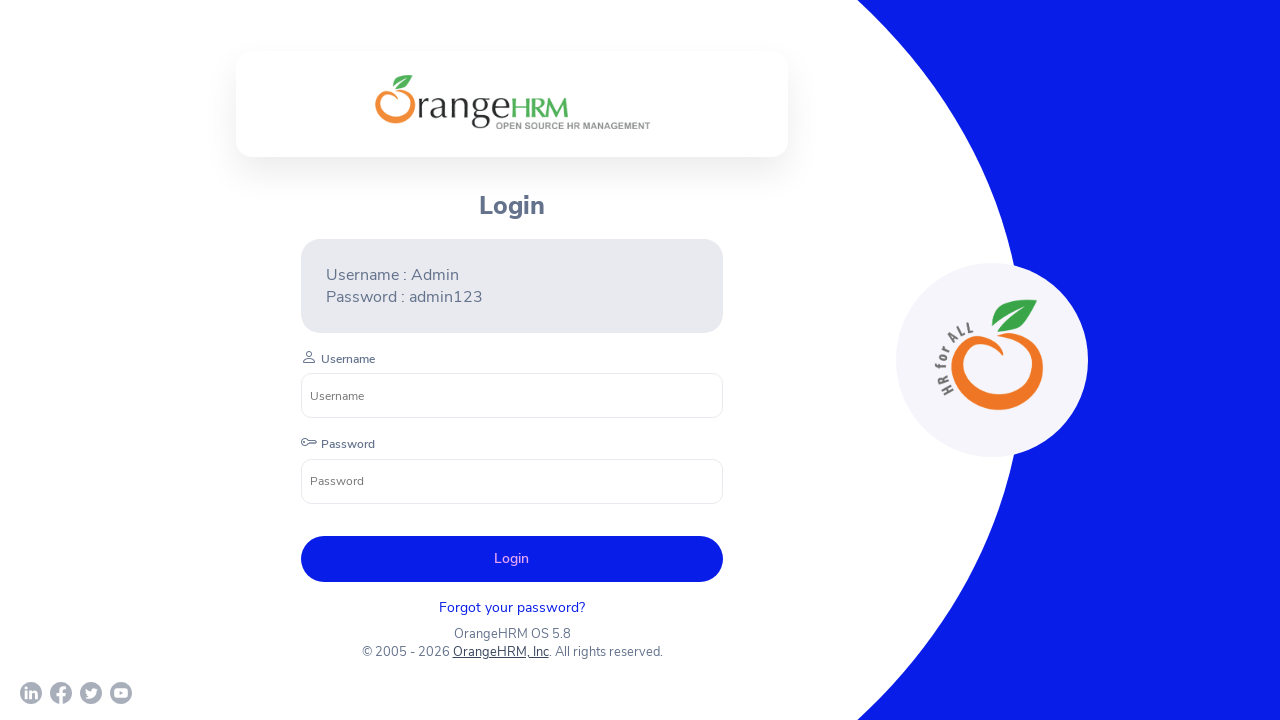

New page loaded successfully
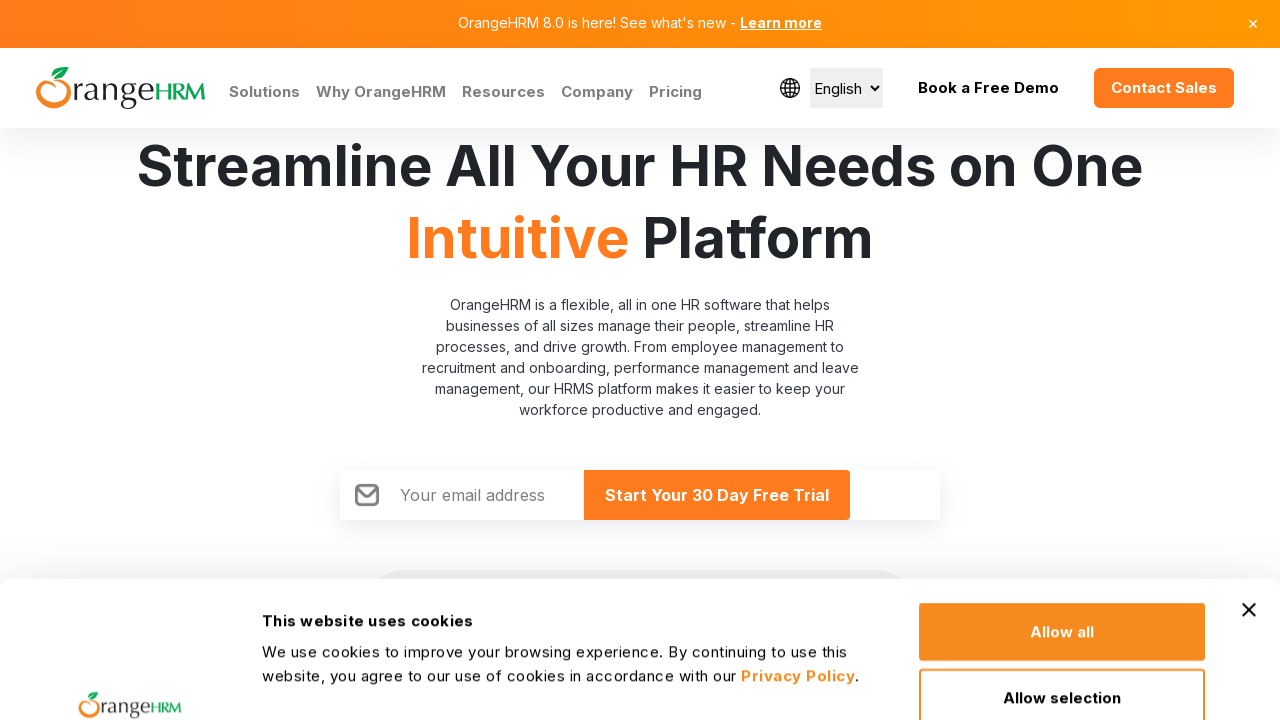

Verified new page title: Human Resources Management Software | HRMS | OrangeHRM
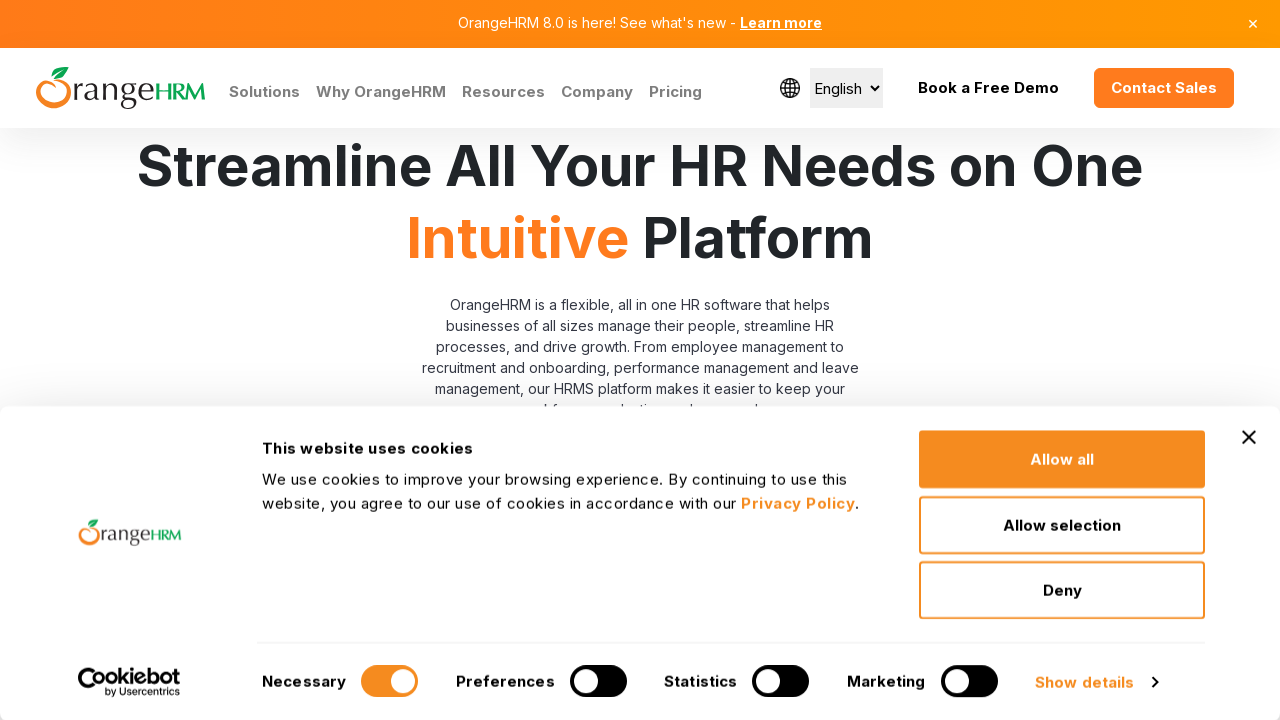

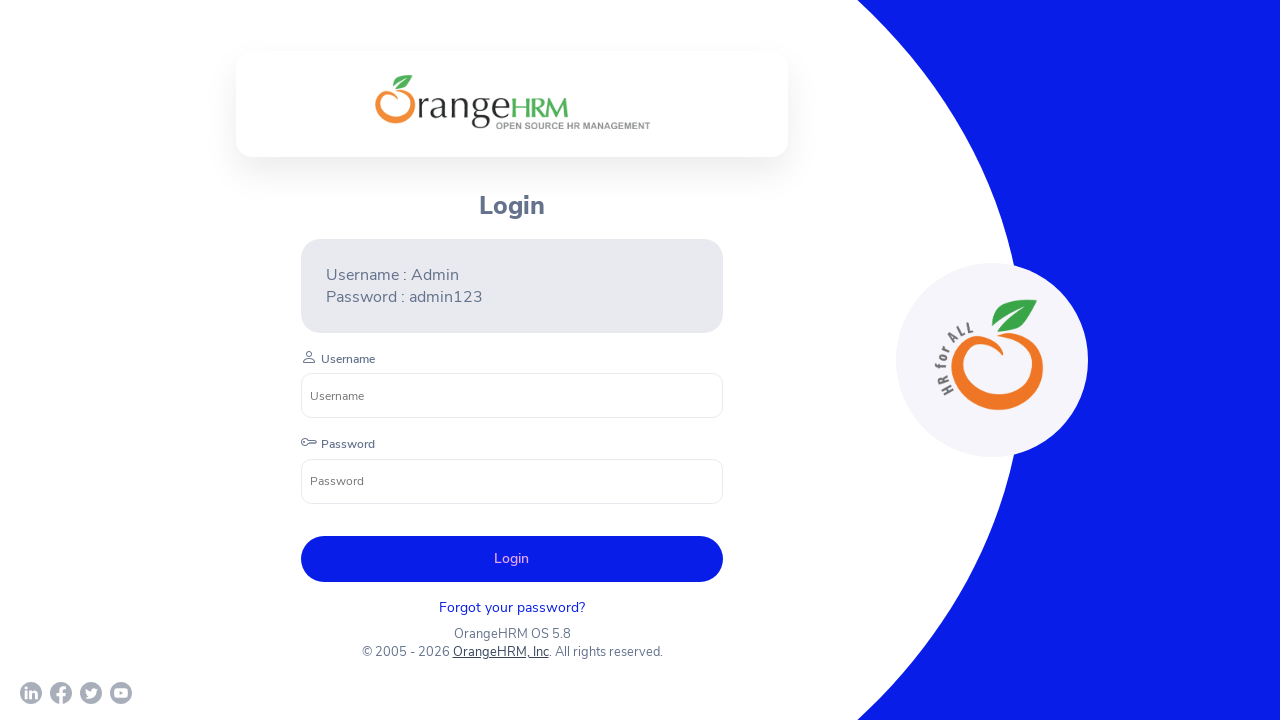